Validates that the footer contains exactly 5 social media link icons, each with an href containing "techglobal" and target attribute set to "_blank".

Starting URL: https://www.techglobal-training.com

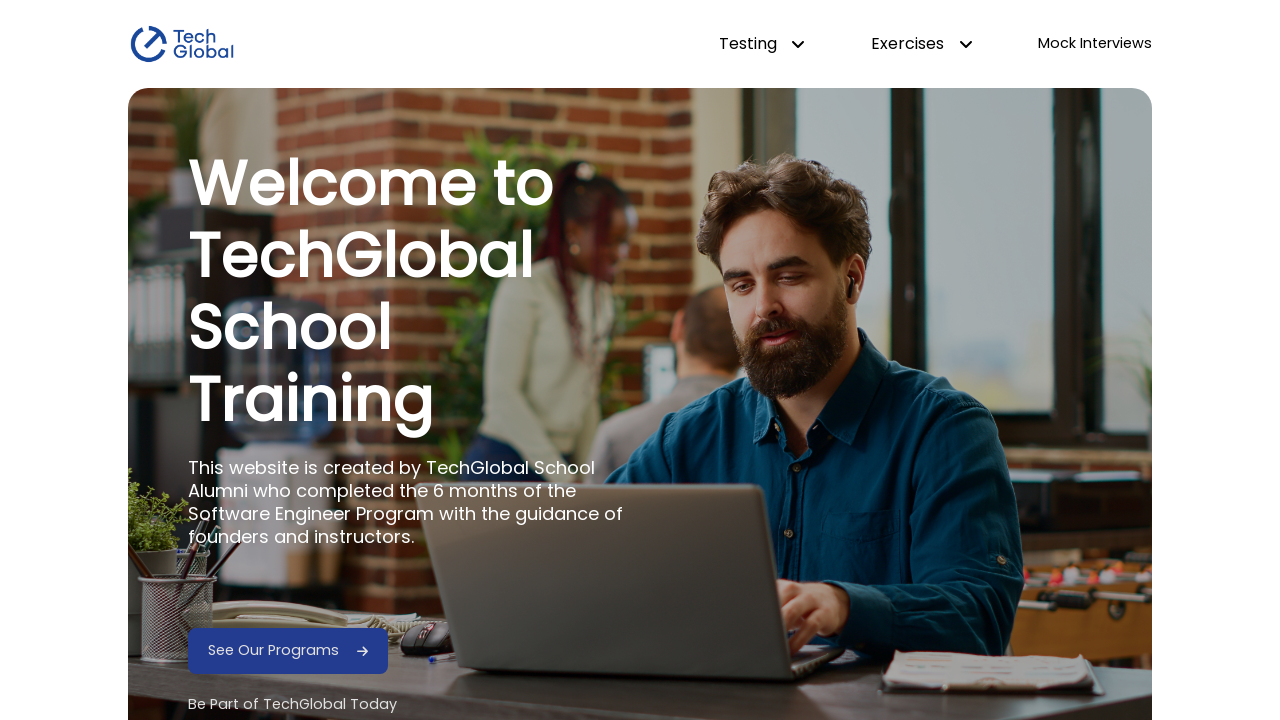

Navigated to https://www.techglobal-training.com
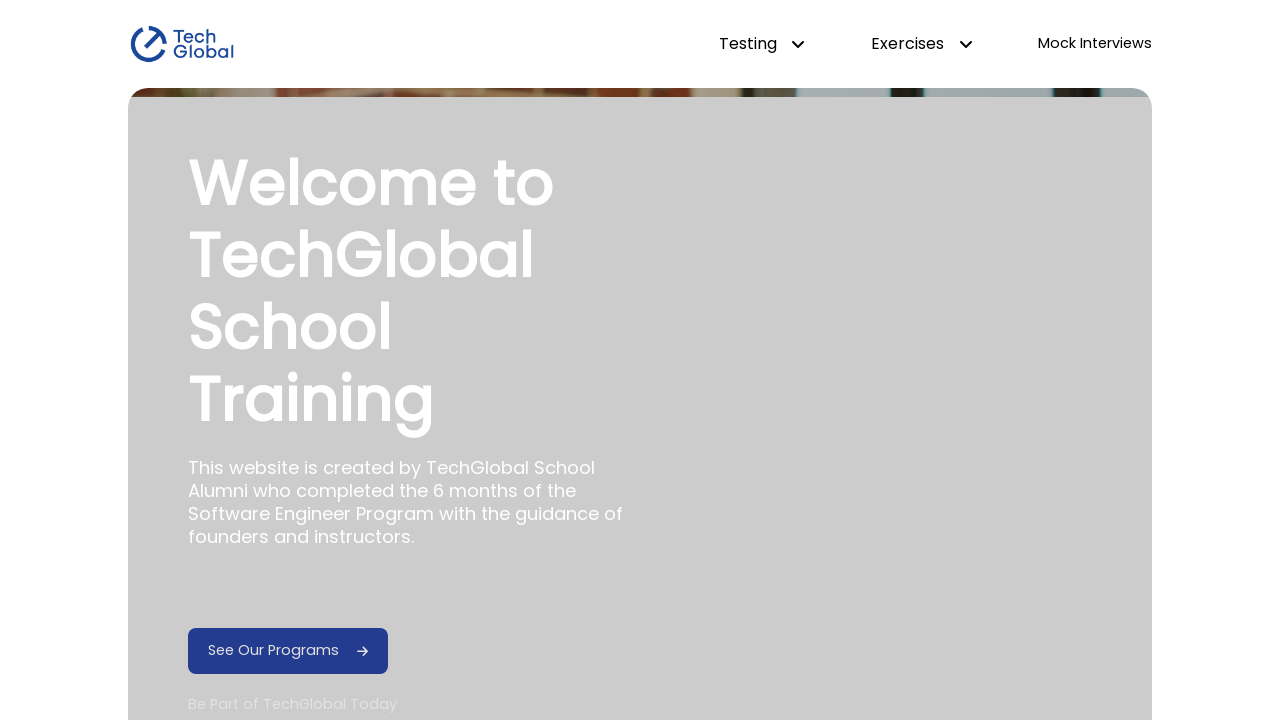

Waited for footer social link elements to be present
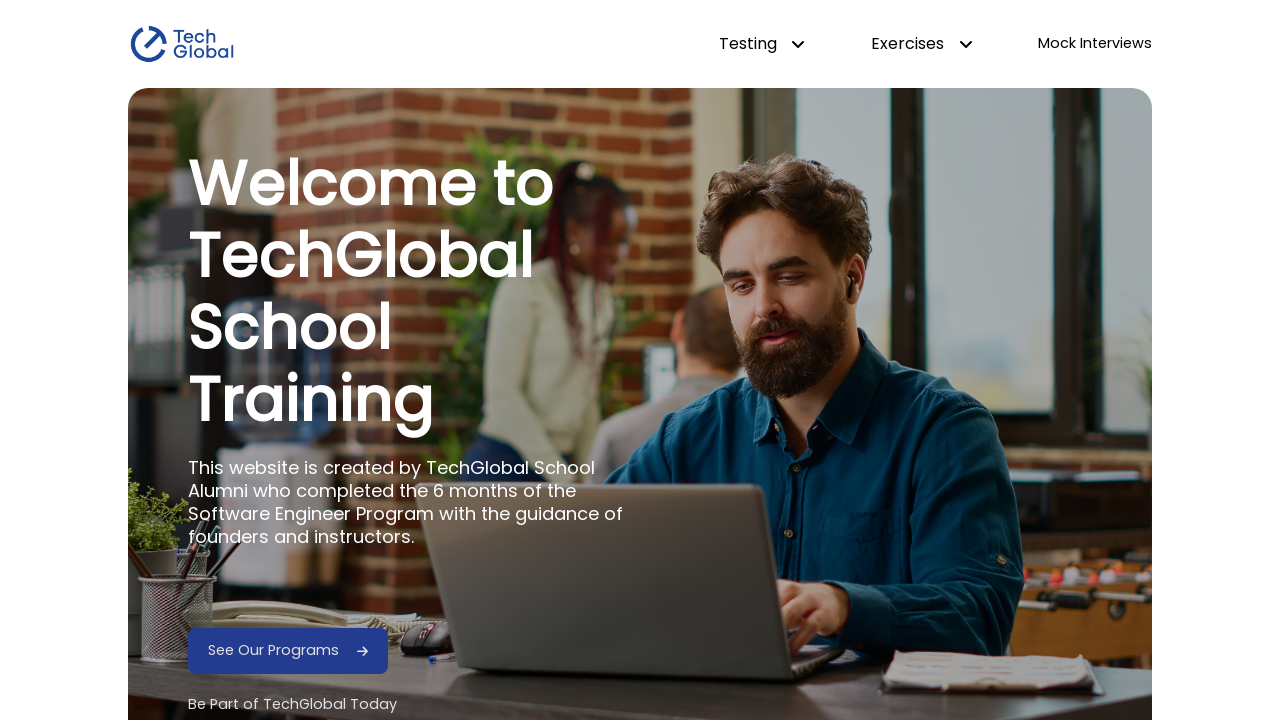

Located all footer social link elements
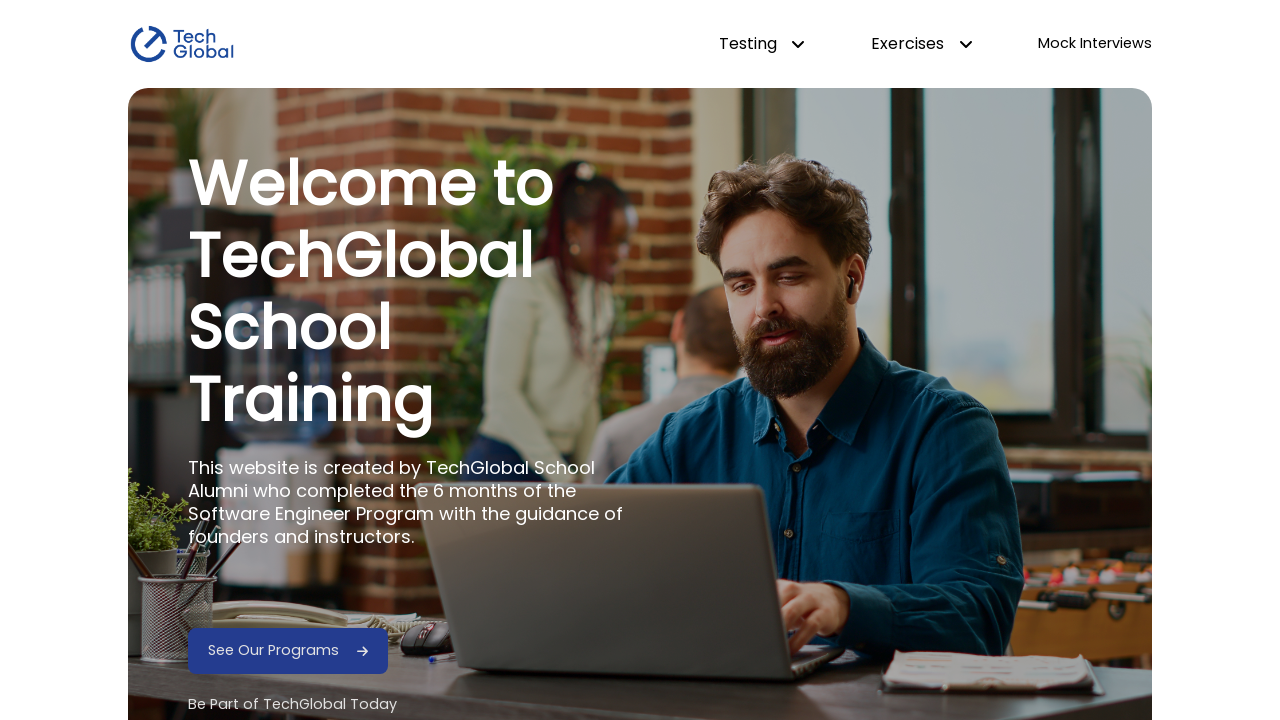

Counted 5 footer social links
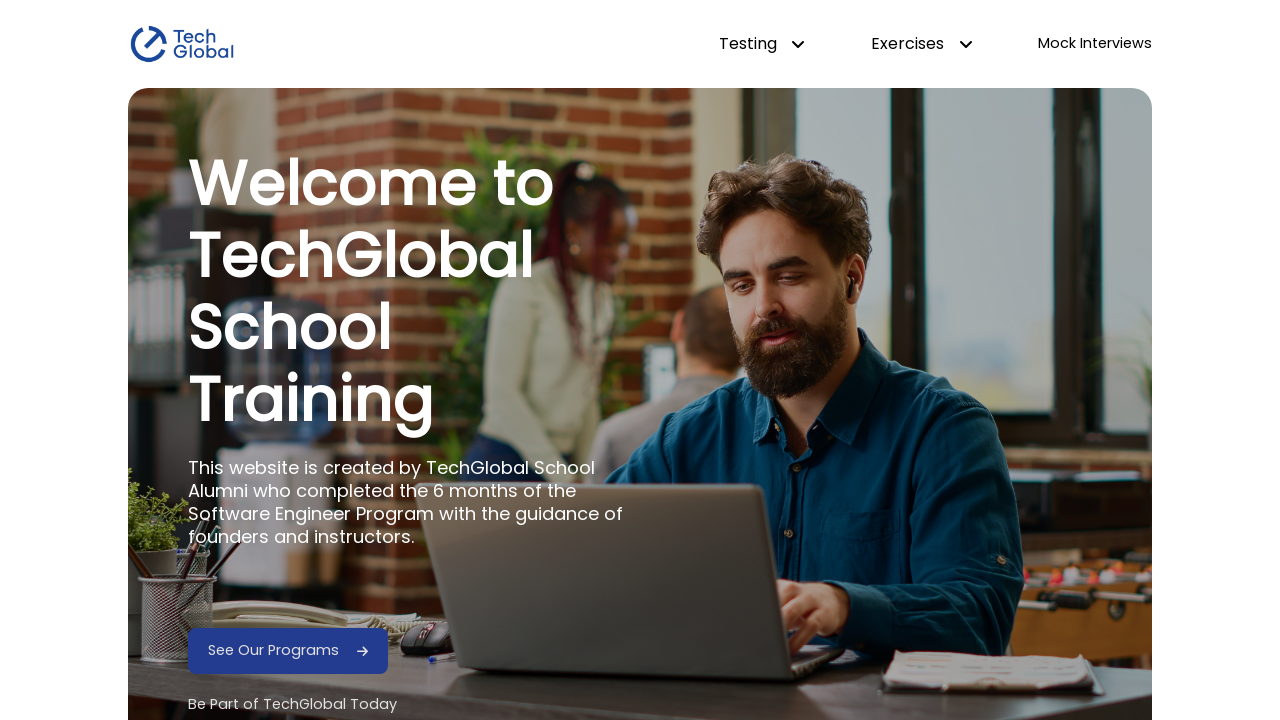

Verified footer contains exactly 5 social media links
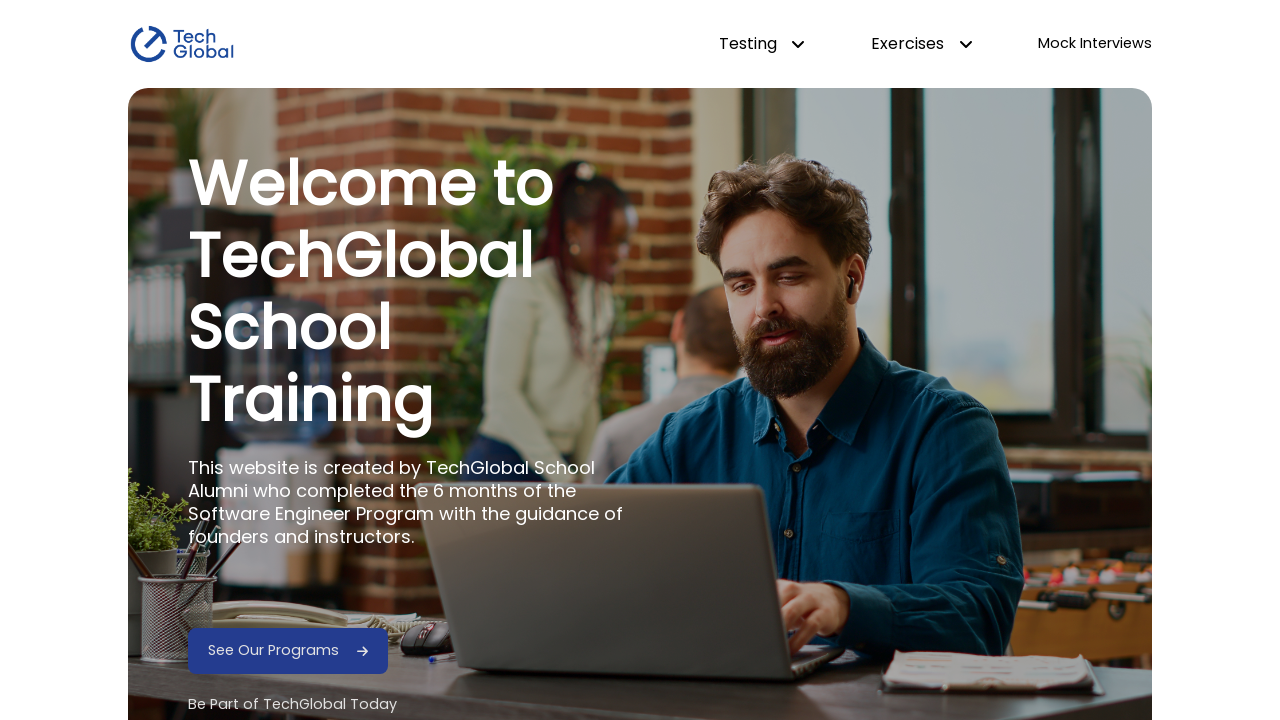

Retrieved href attribute from social link 1: 'https://www.linkedin.com/in/techglobalschool'
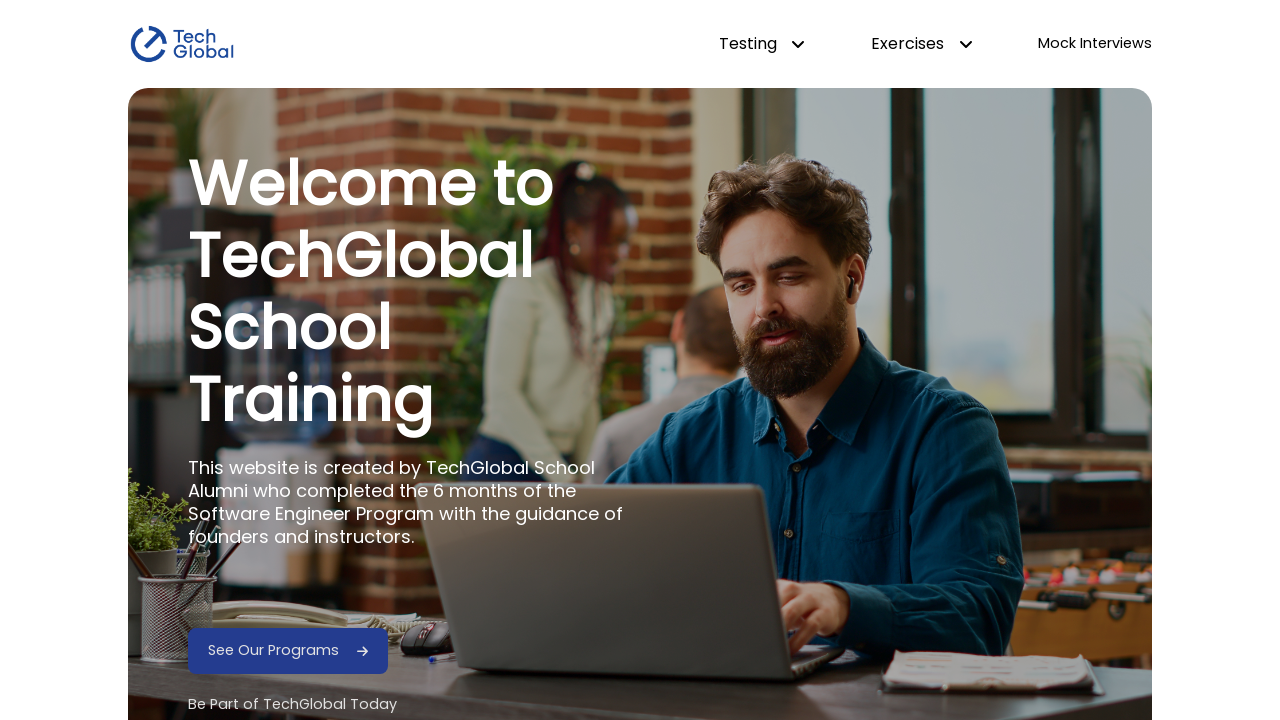

Retrieved target attribute from social link 1: '_blank'
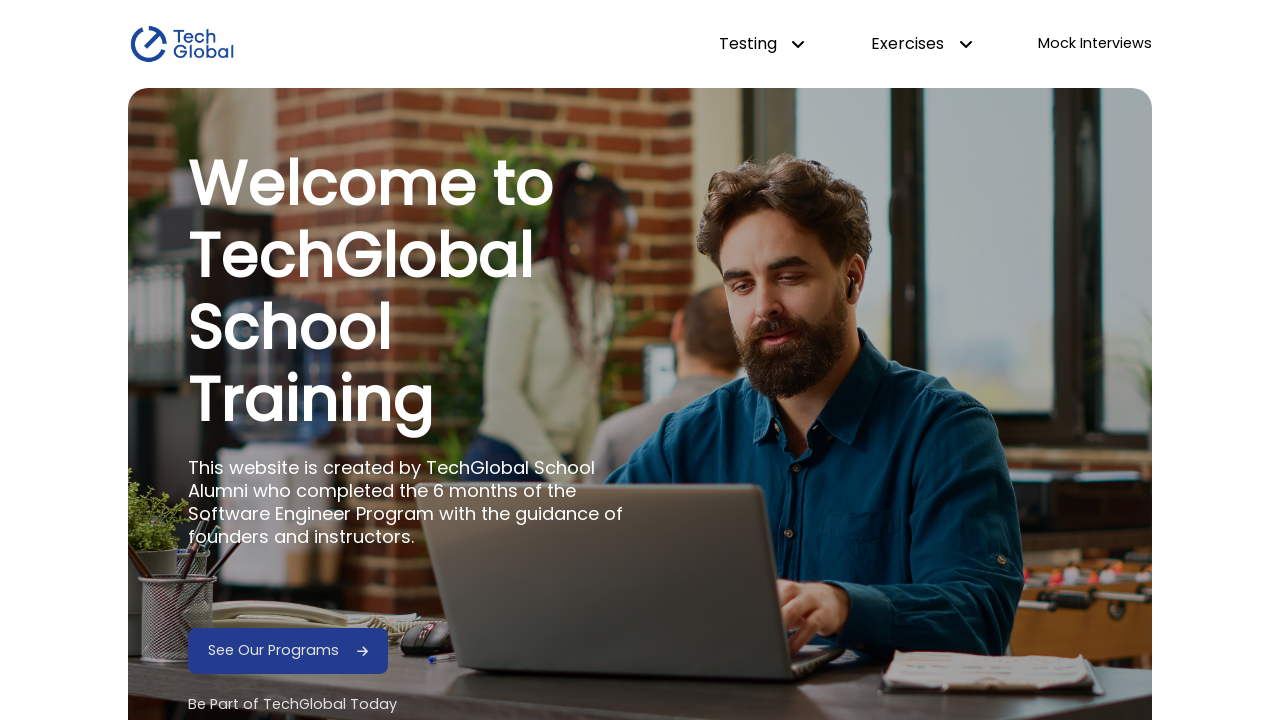

Verified social link 1 href contains 'techglobal'
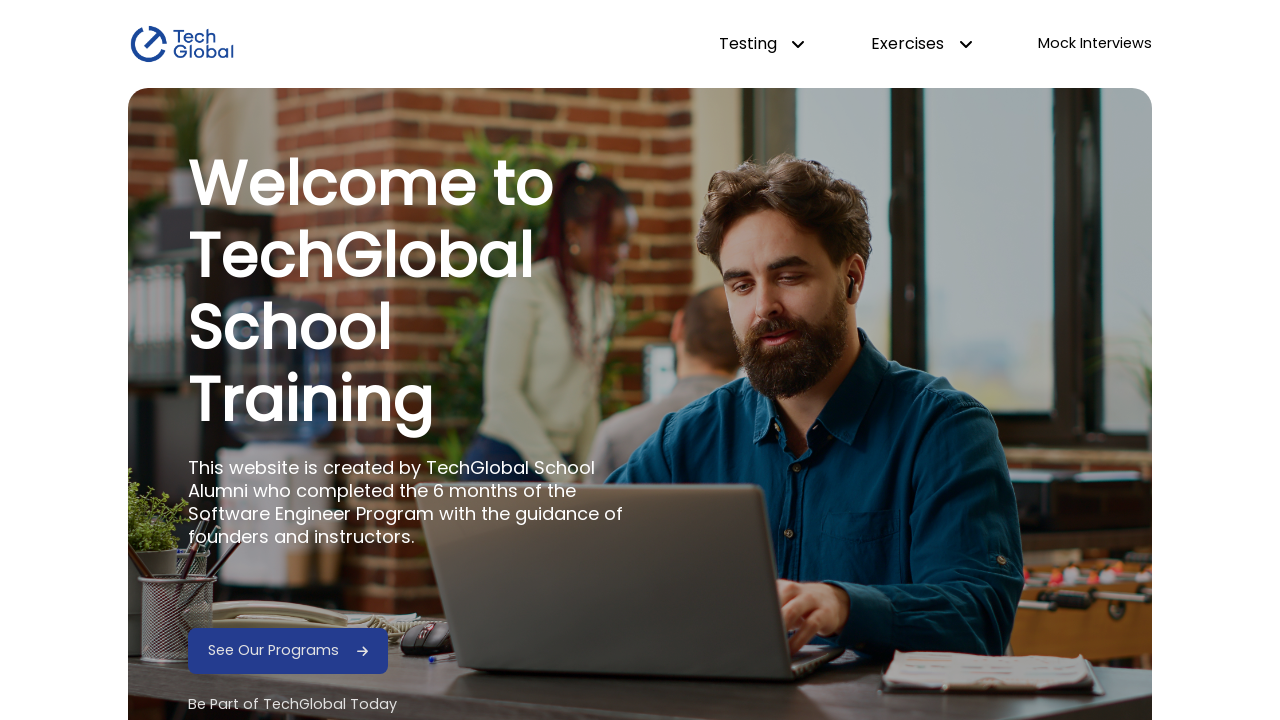

Verified social link 1 target is set to '_blank'
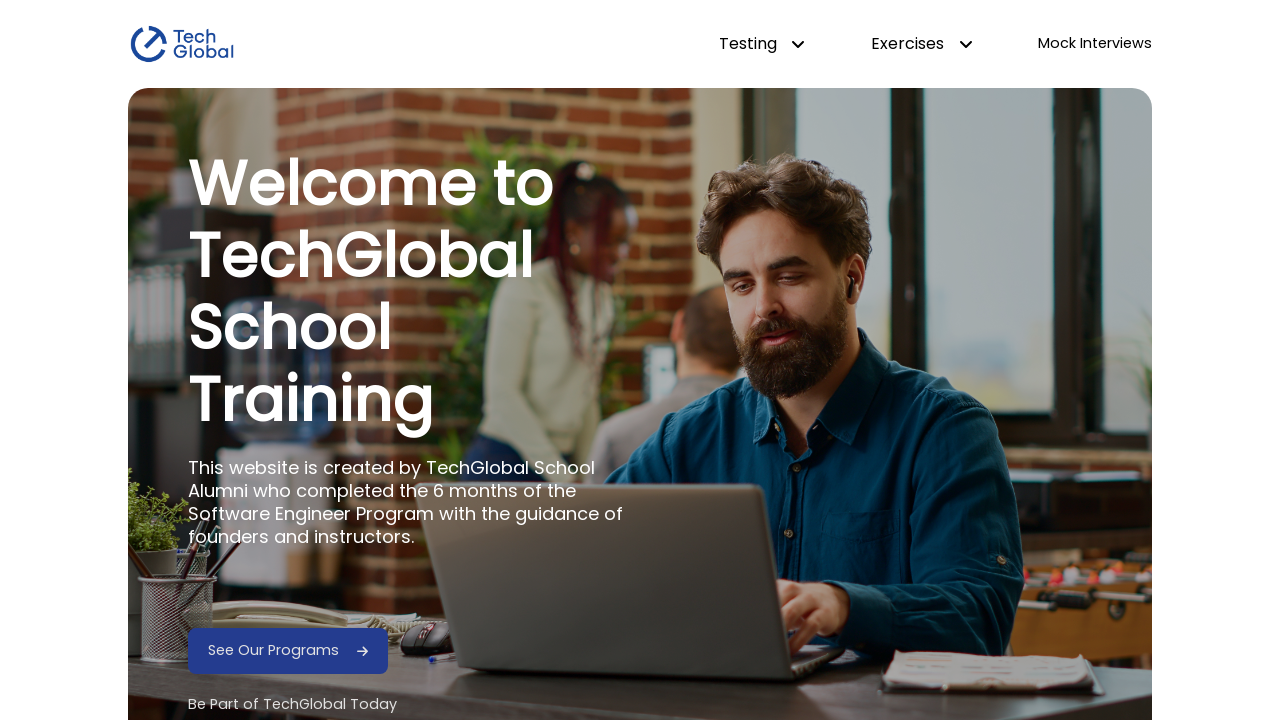

Retrieved href attribute from social link 2: 'https://www.facebook.com/techglobalschool'
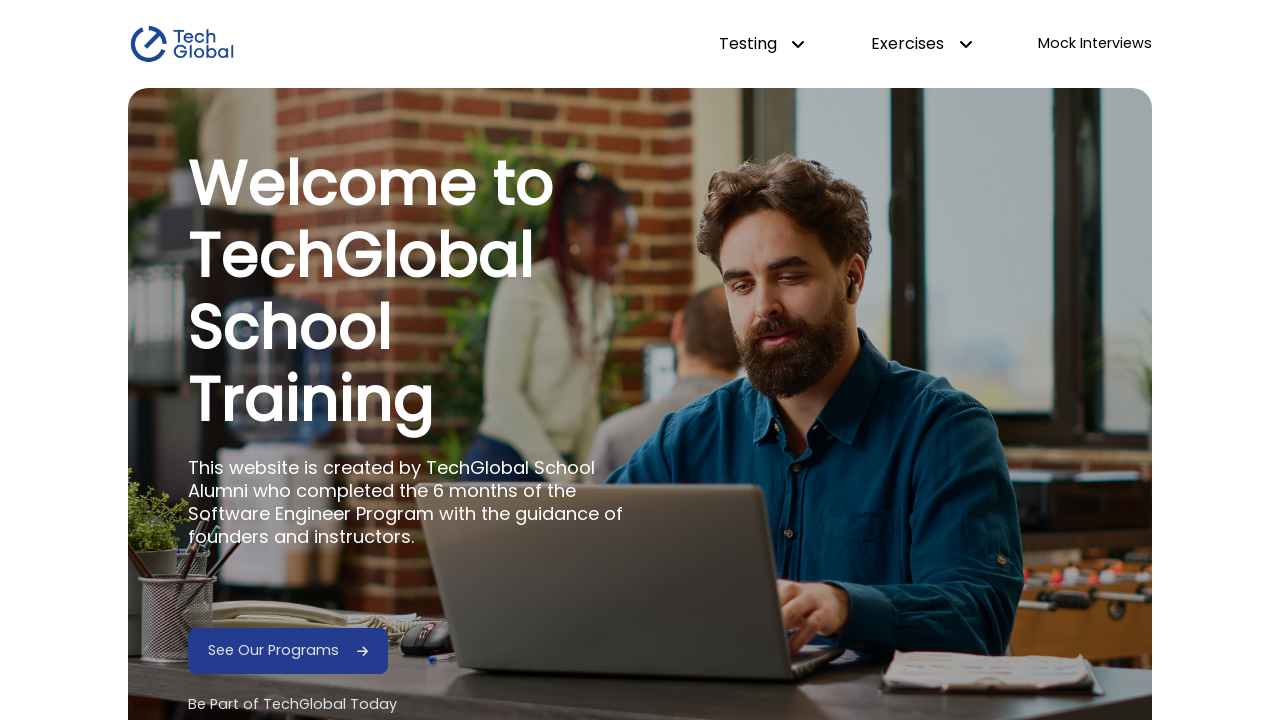

Retrieved target attribute from social link 2: '_blank'
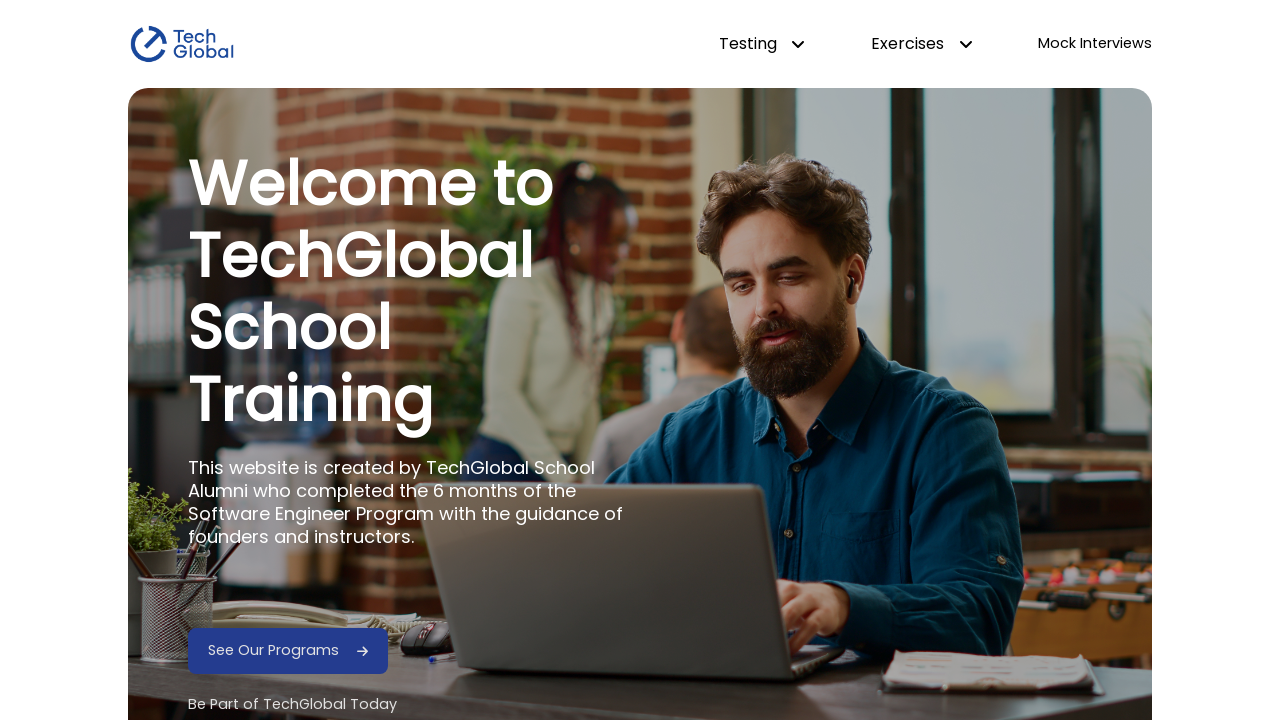

Verified social link 2 href contains 'techglobal'
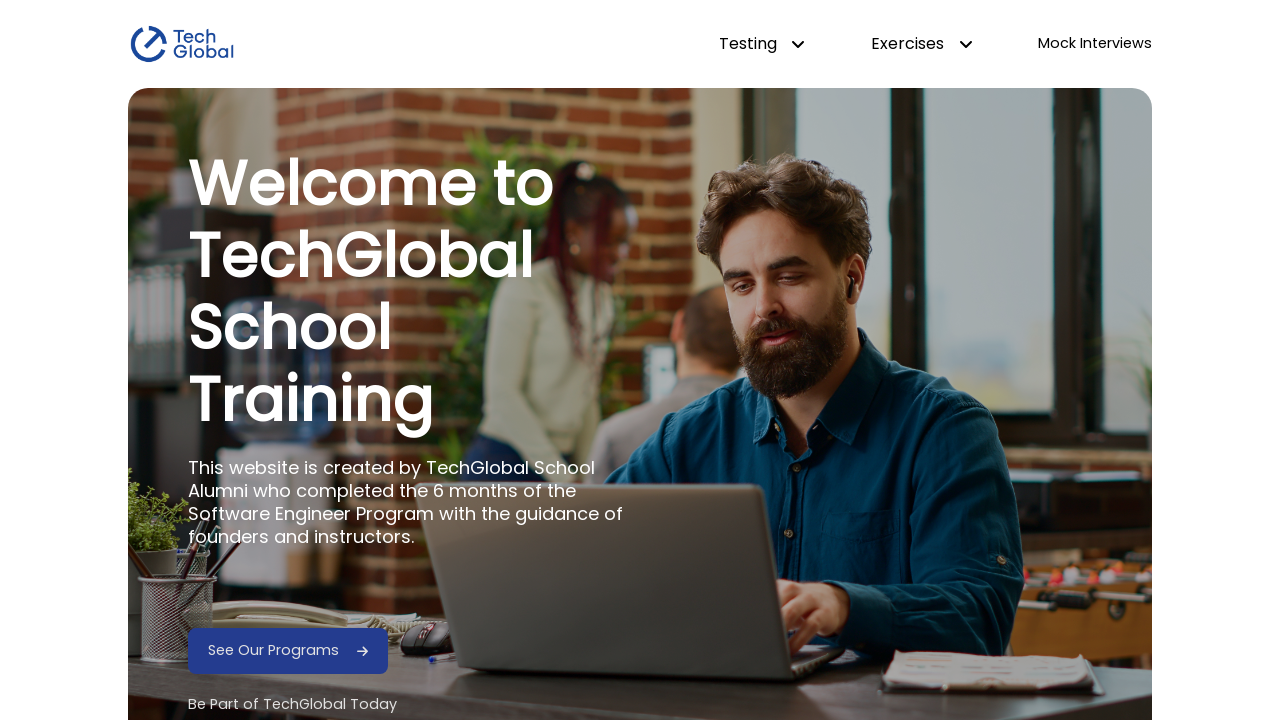

Verified social link 2 target is set to '_blank'
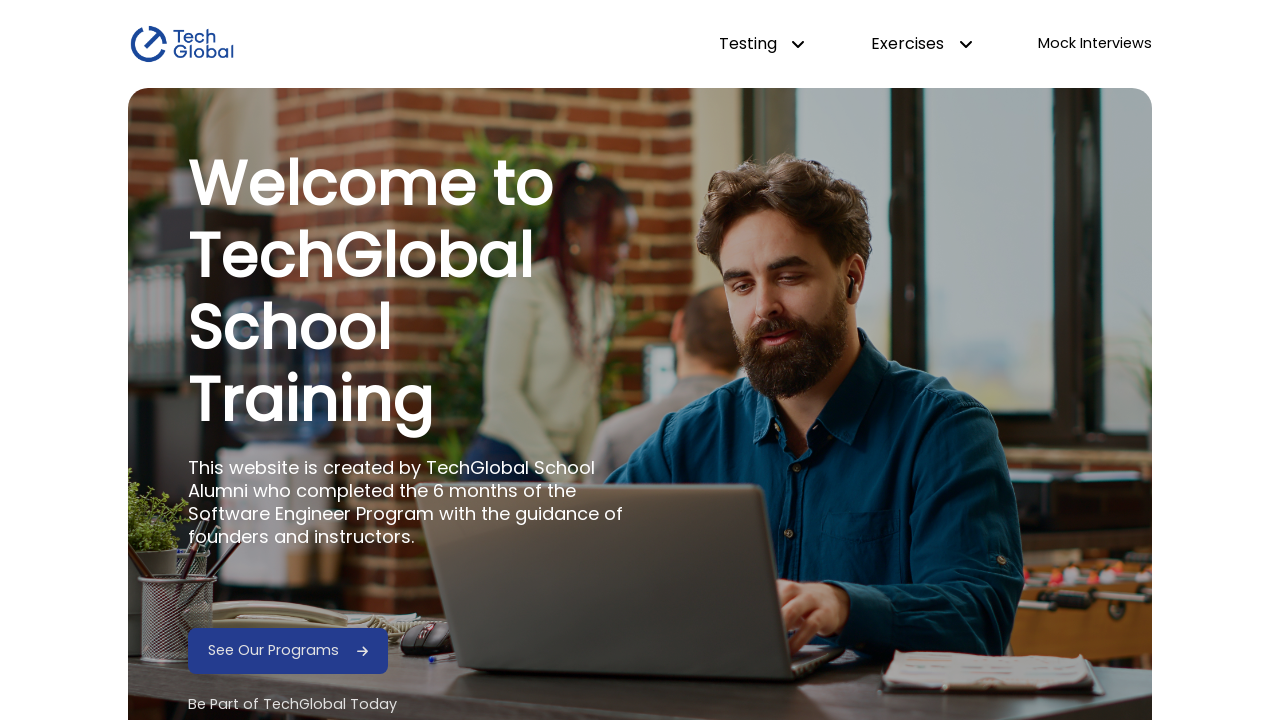

Retrieved href attribute from social link 3: 'https://www.instagram.com/techglobal.school'
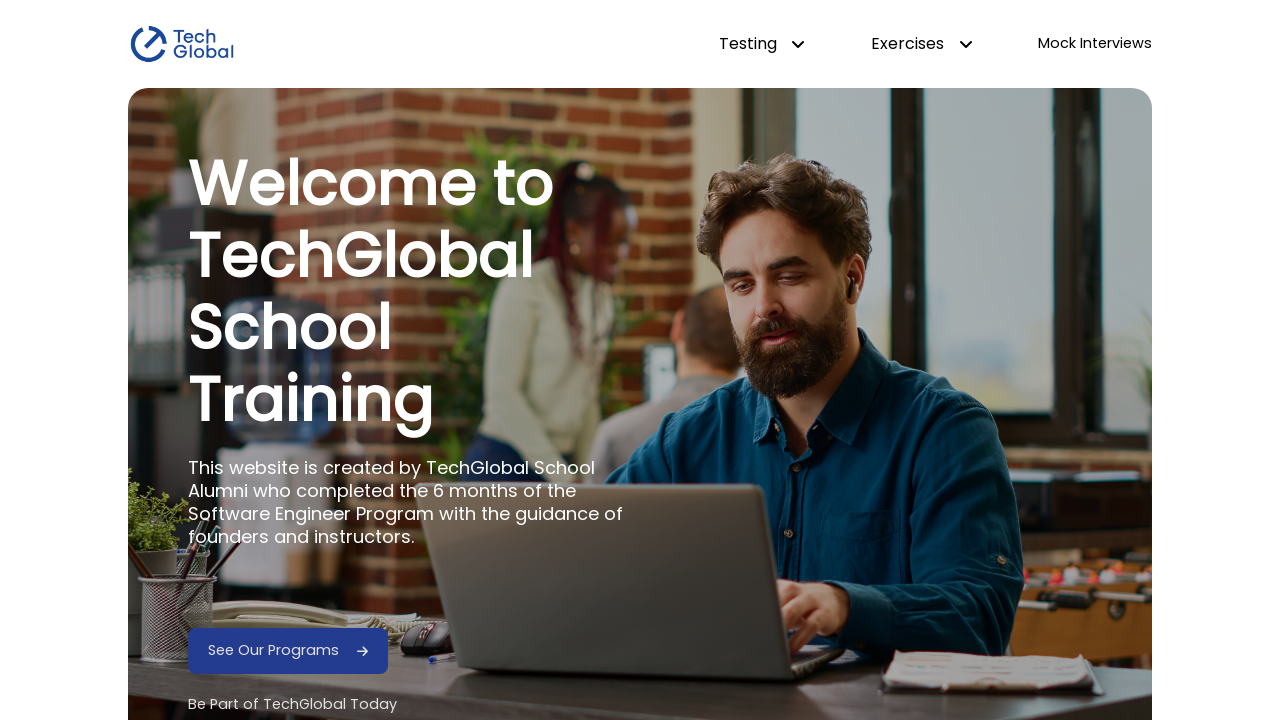

Retrieved target attribute from social link 3: '_blank'
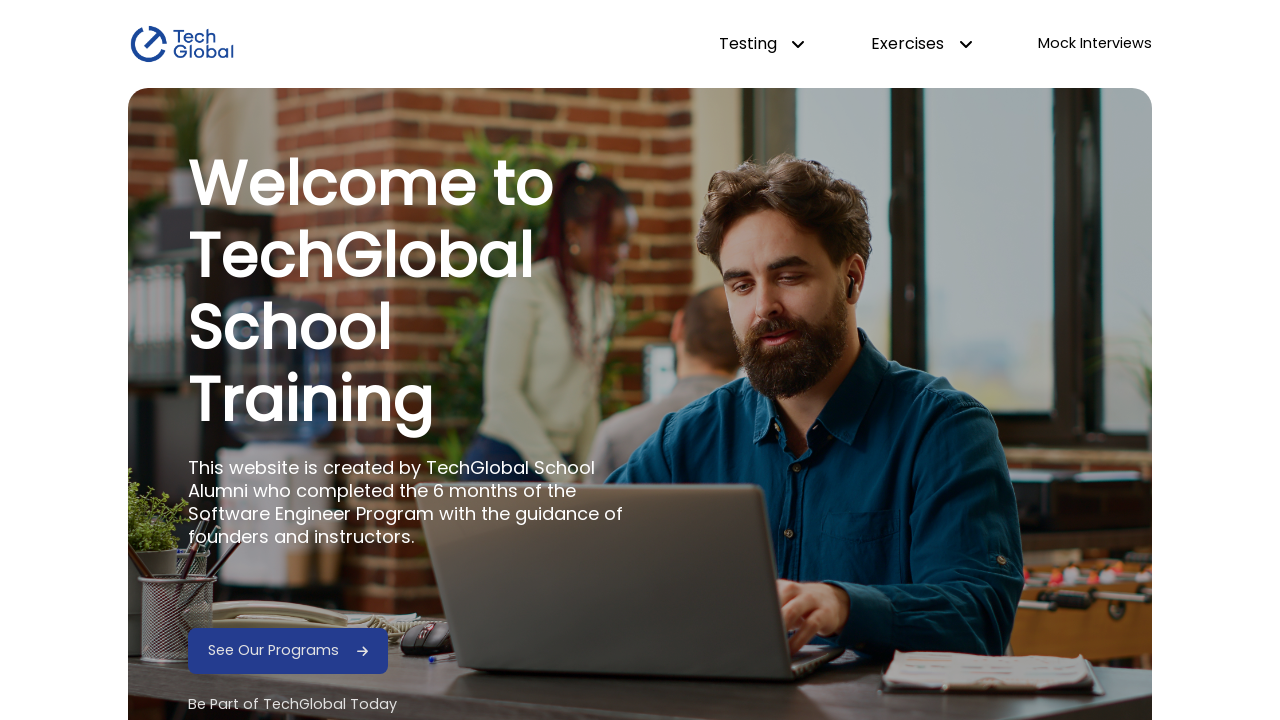

Verified social link 3 href contains 'techglobal'
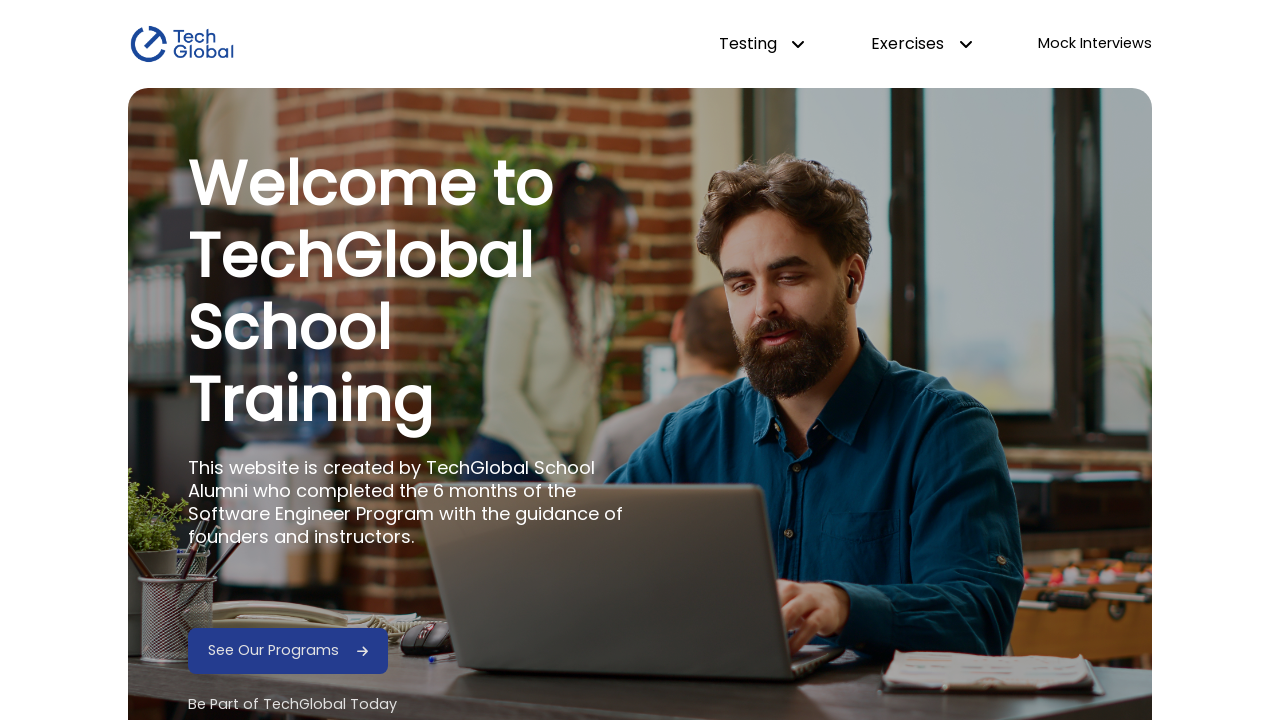

Verified social link 3 target is set to '_blank'
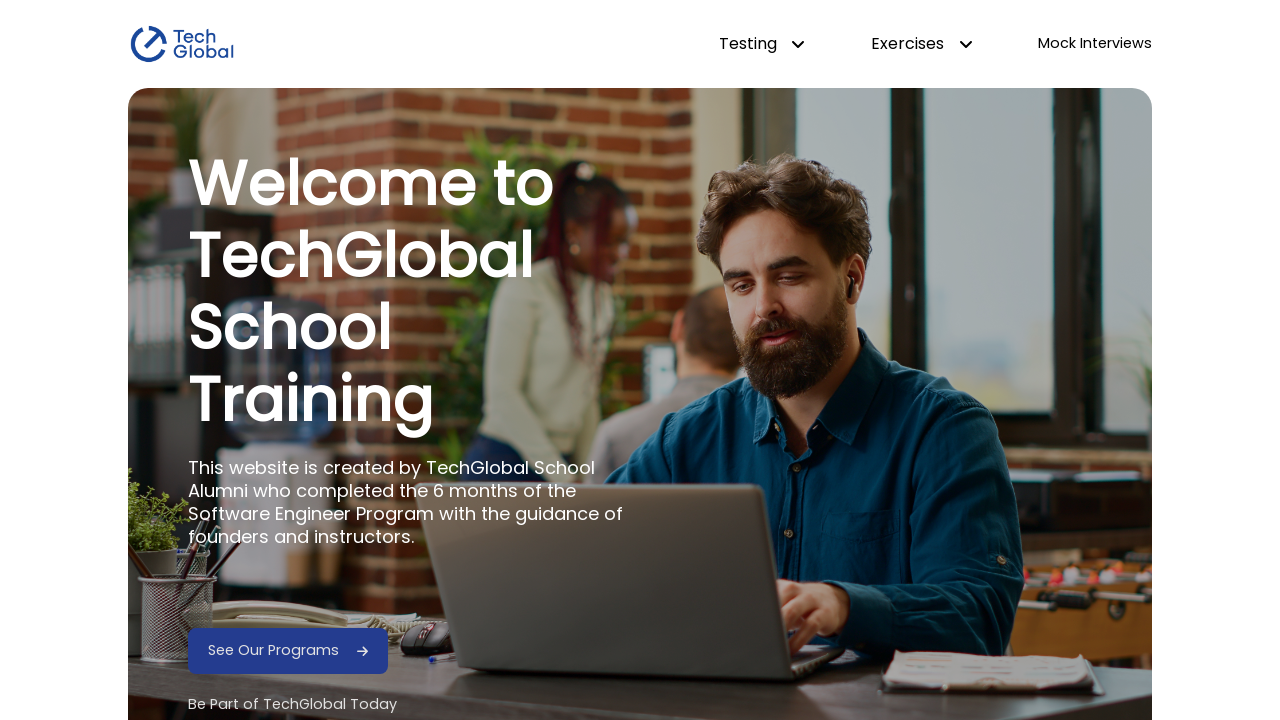

Retrieved href attribute from social link 4: 'https://x.com/techglobalschl'
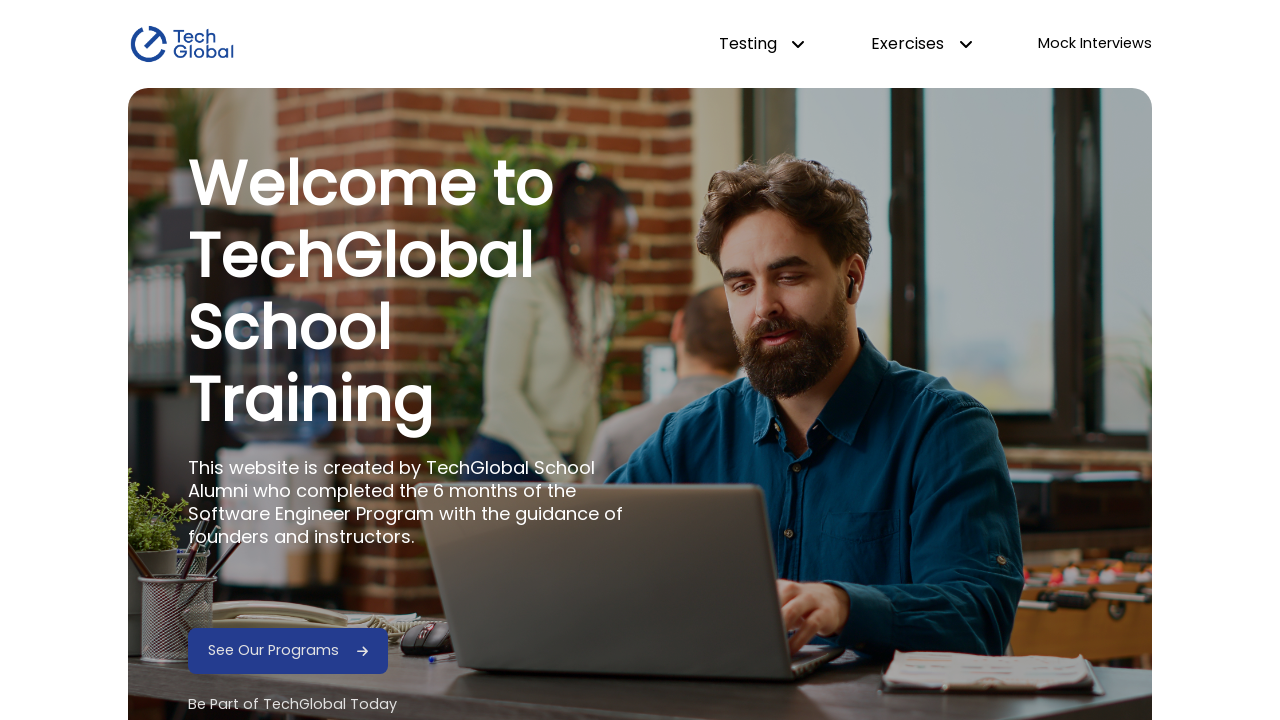

Retrieved target attribute from social link 4: '_blank'
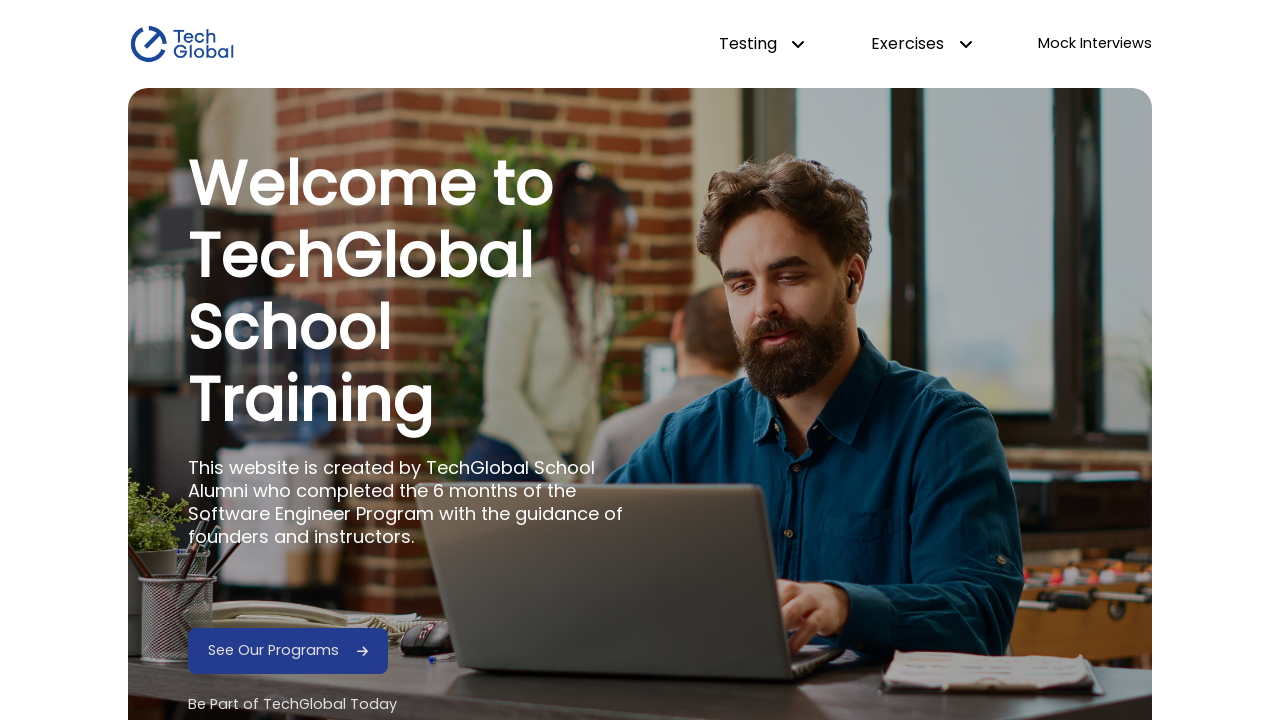

Verified social link 4 href contains 'techglobal'
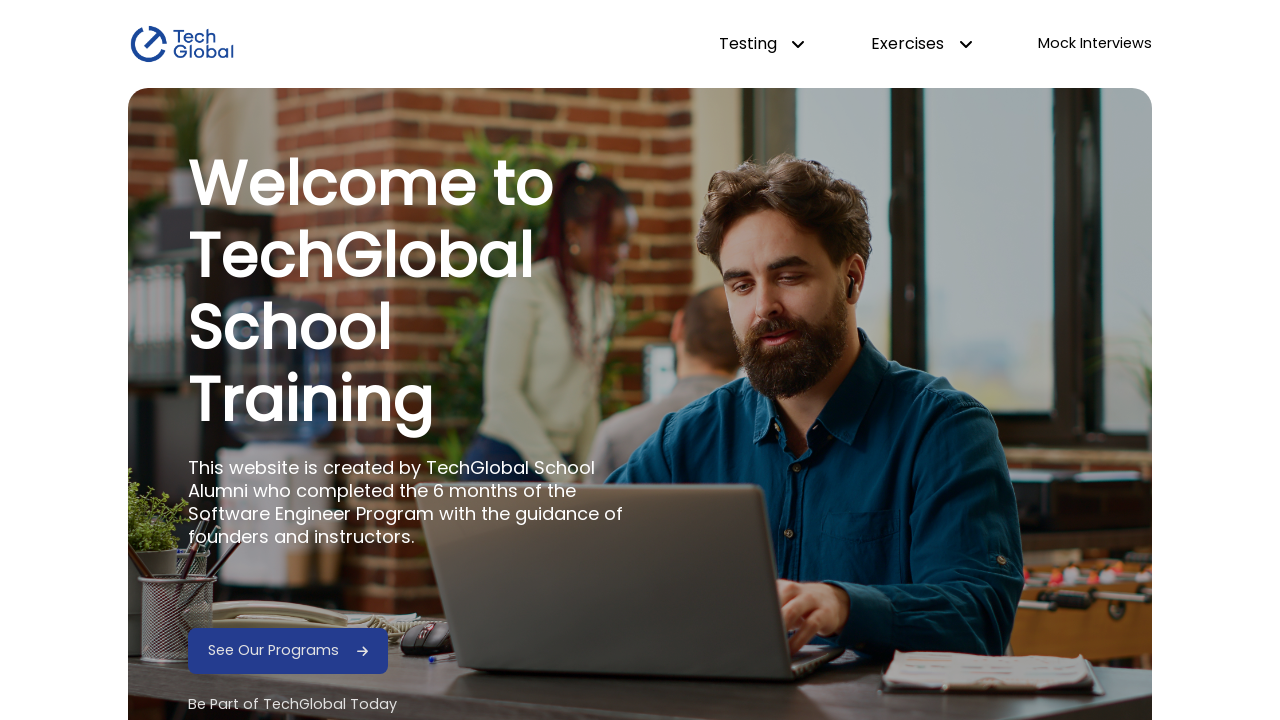

Verified social link 4 target is set to '_blank'
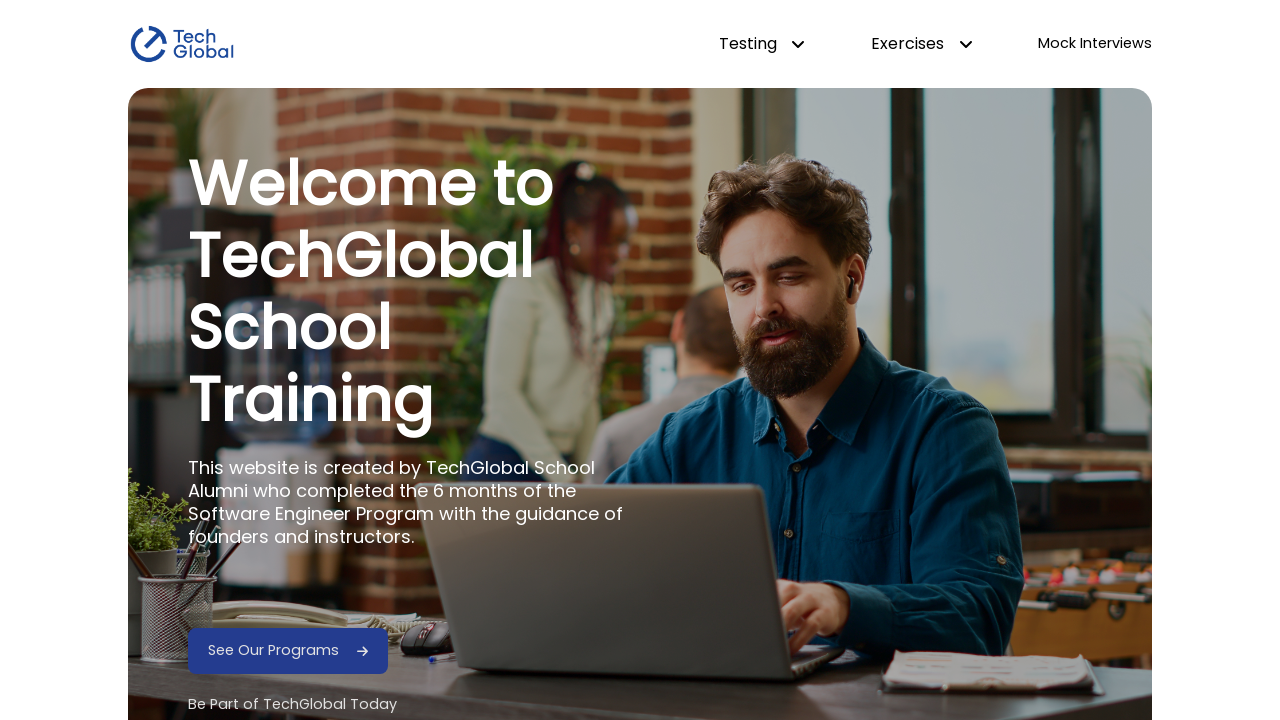

Retrieved href attribute from social link 5: 'https://www.youtube.com/@techglobalschool'
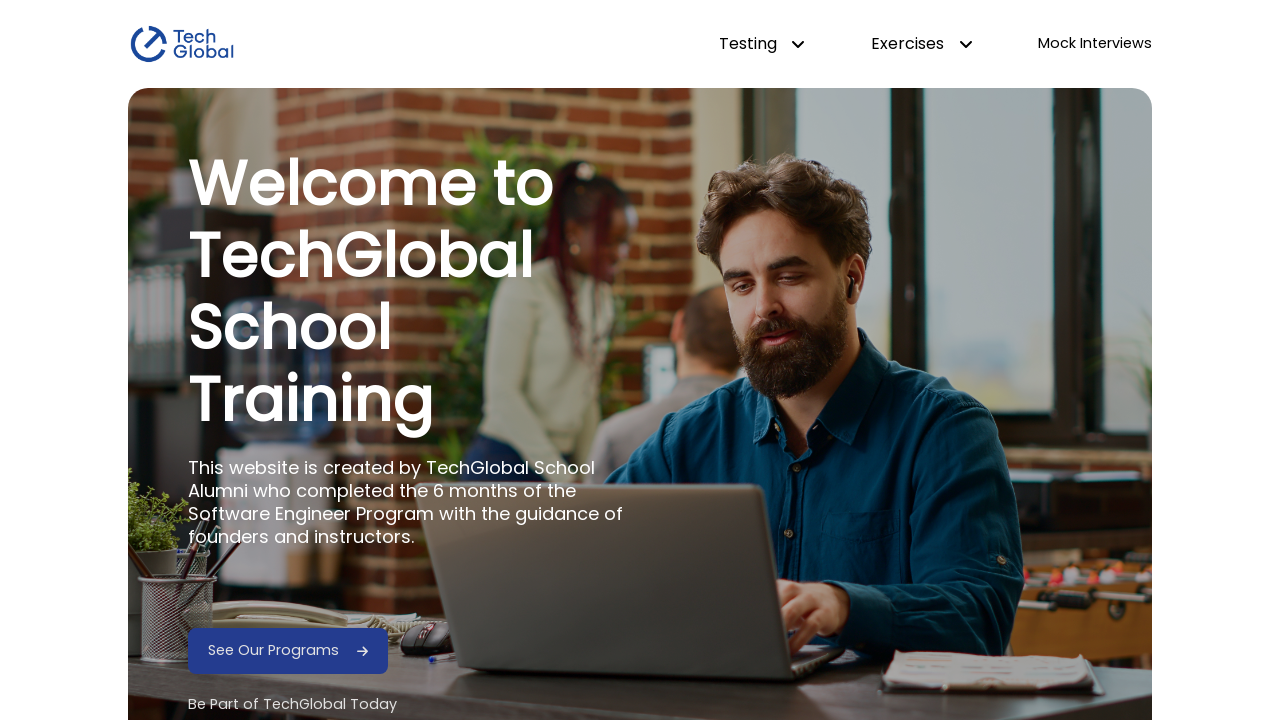

Retrieved target attribute from social link 5: '_blank'
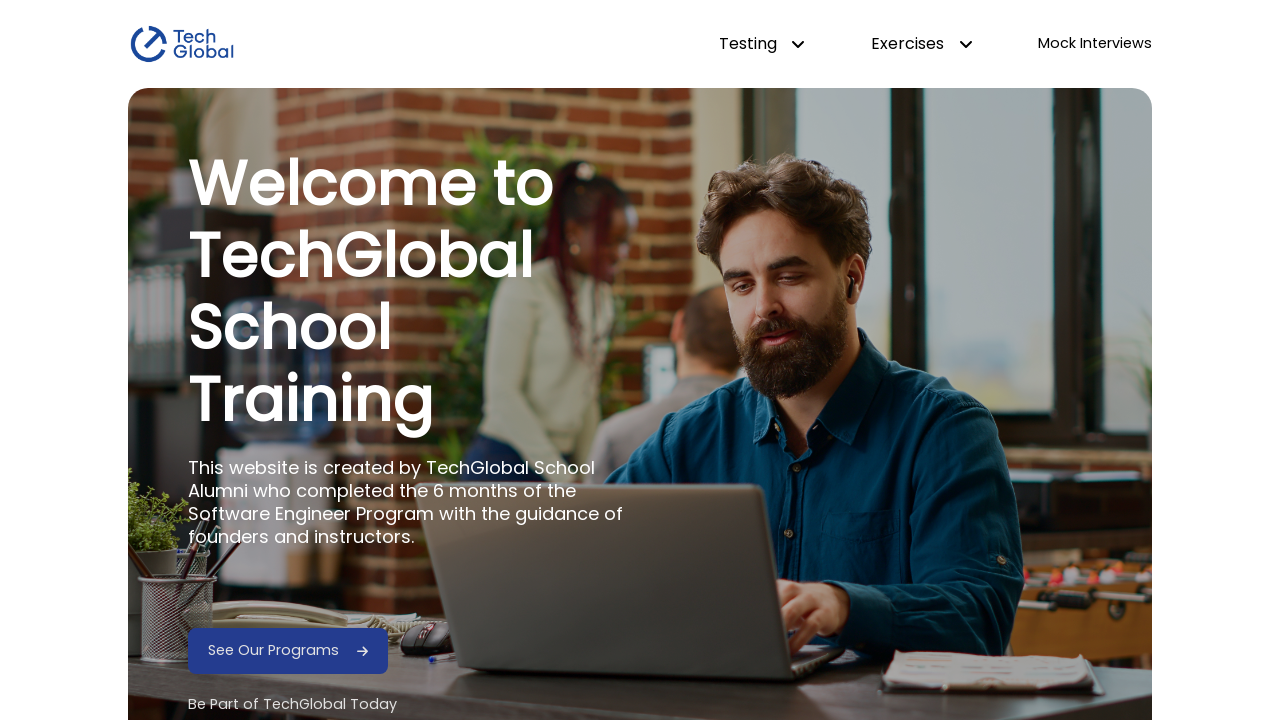

Verified social link 5 href contains 'techglobal'
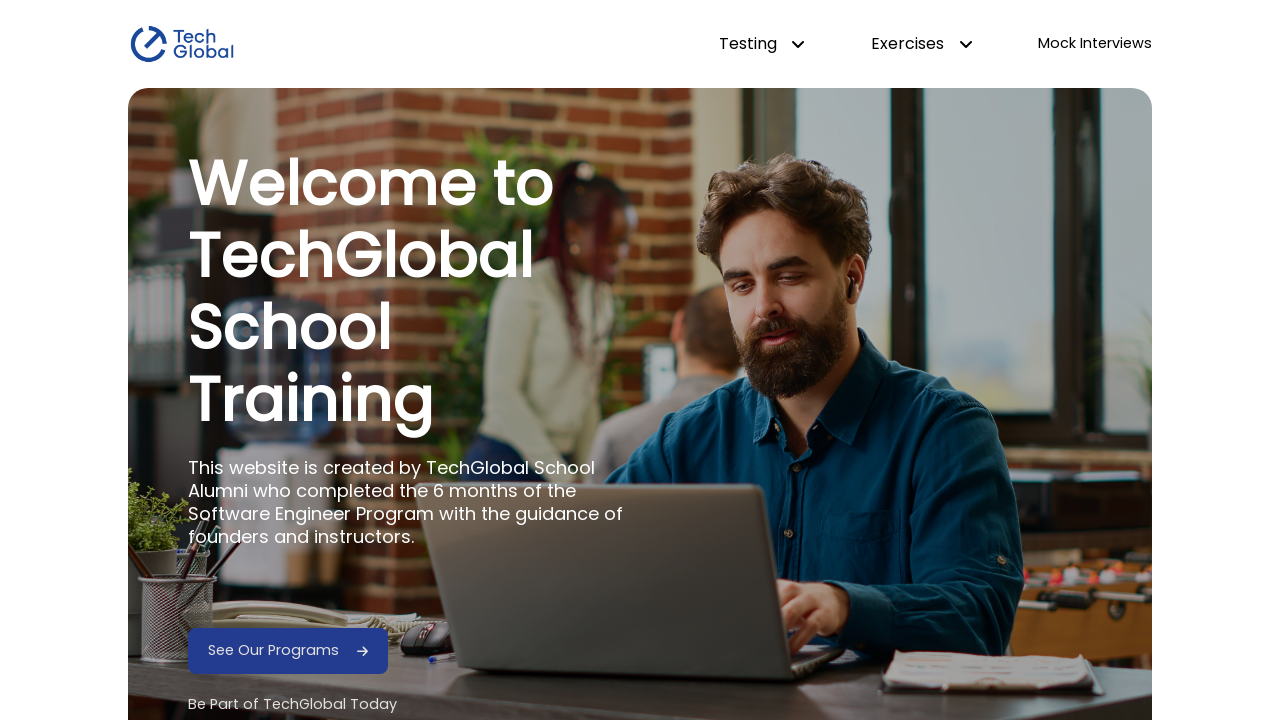

Verified social link 5 target is set to '_blank'
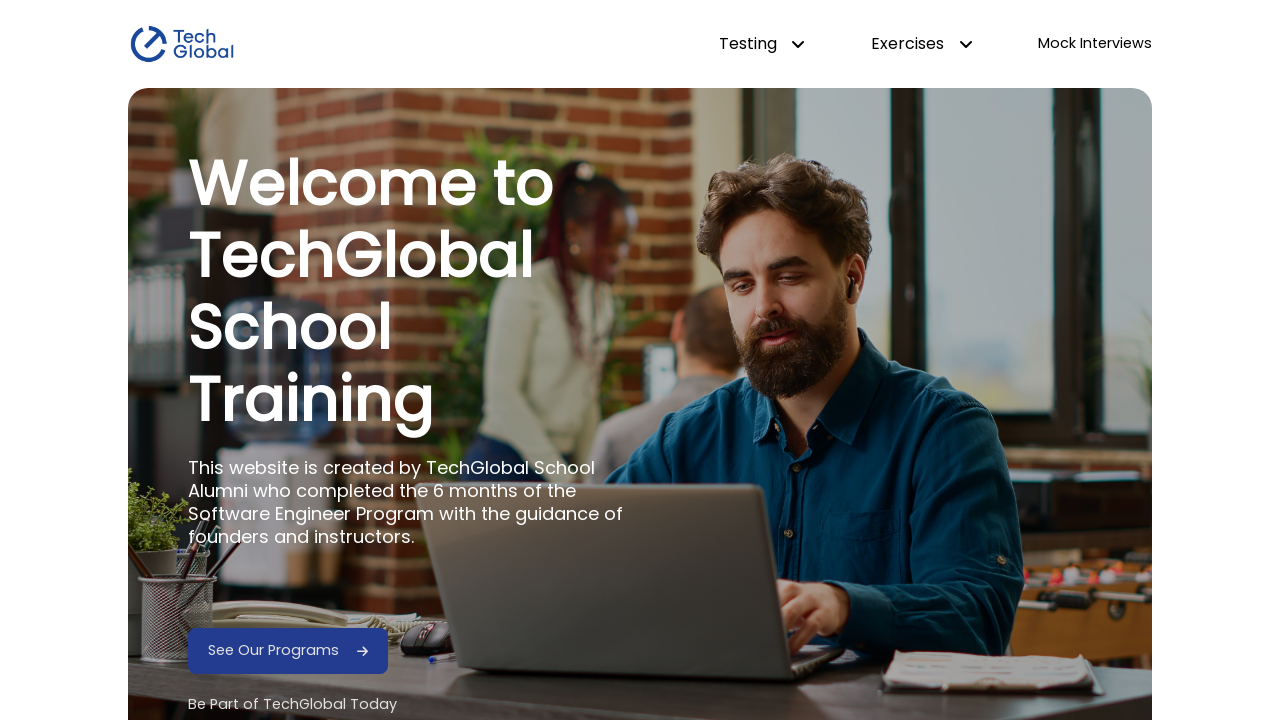

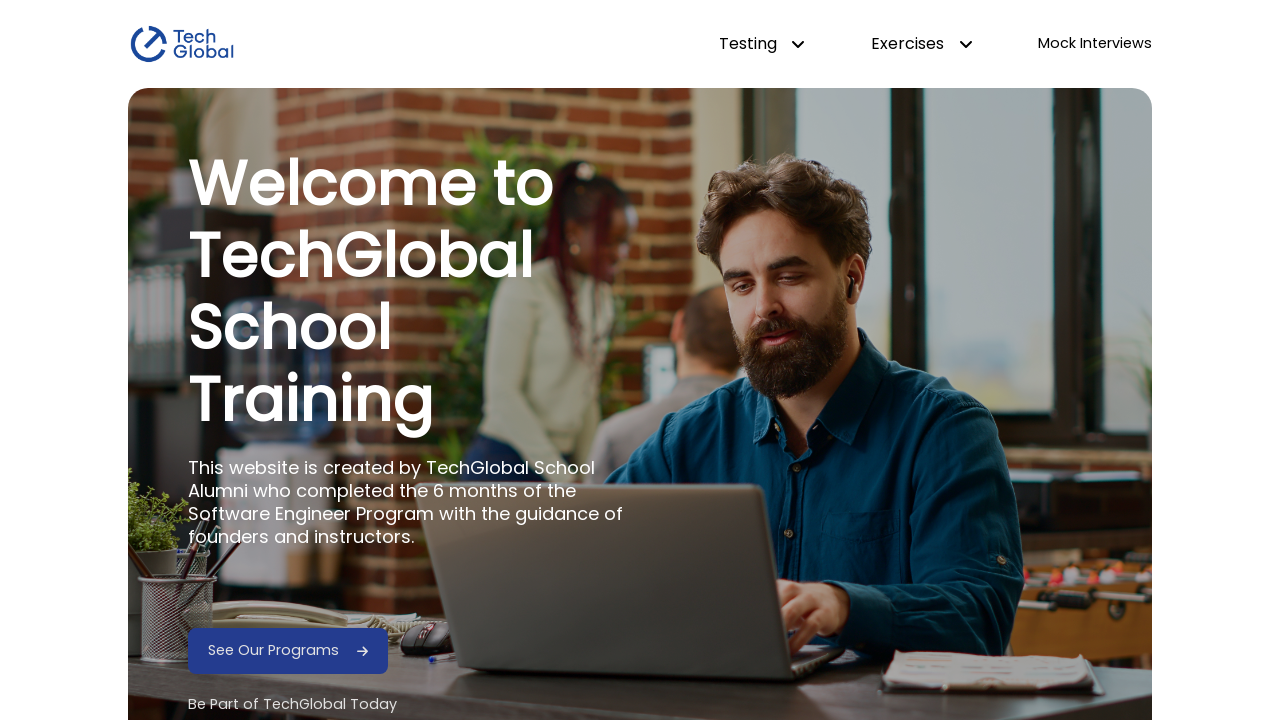